Checks for a modal popup and dismisses it if displayed

Starting URL: https://dehieu.vn/

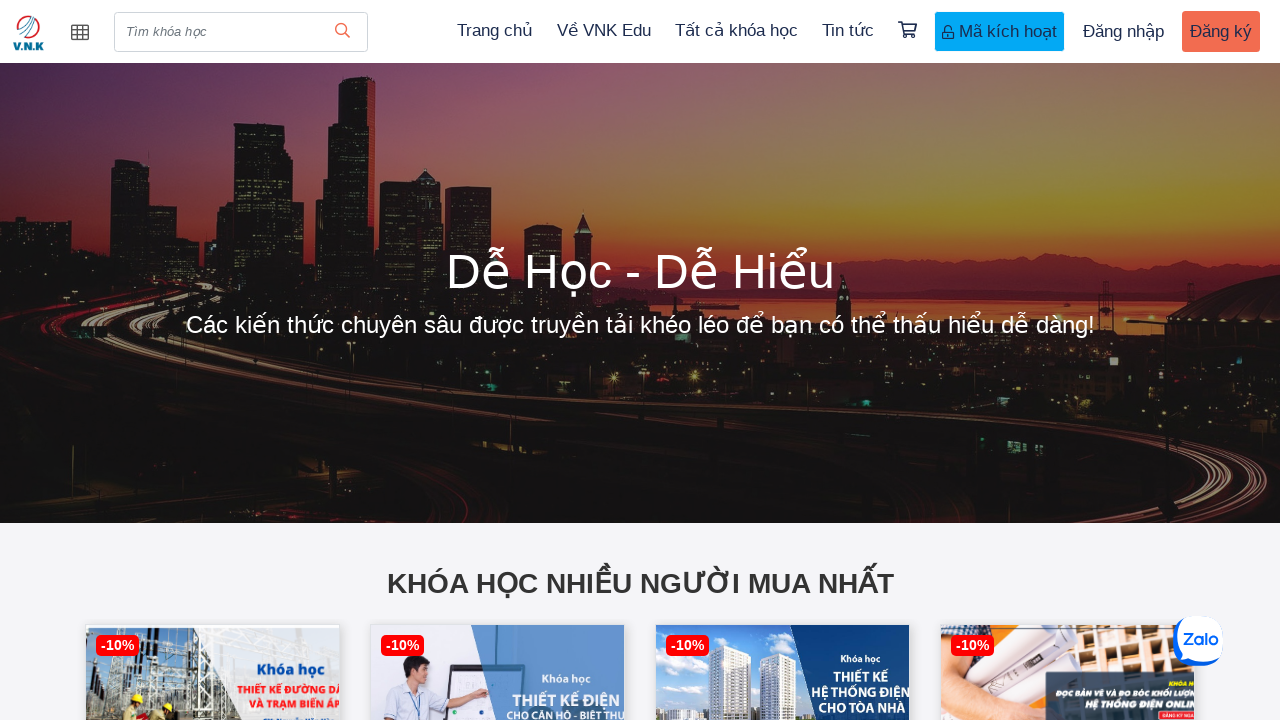

Located modal content element
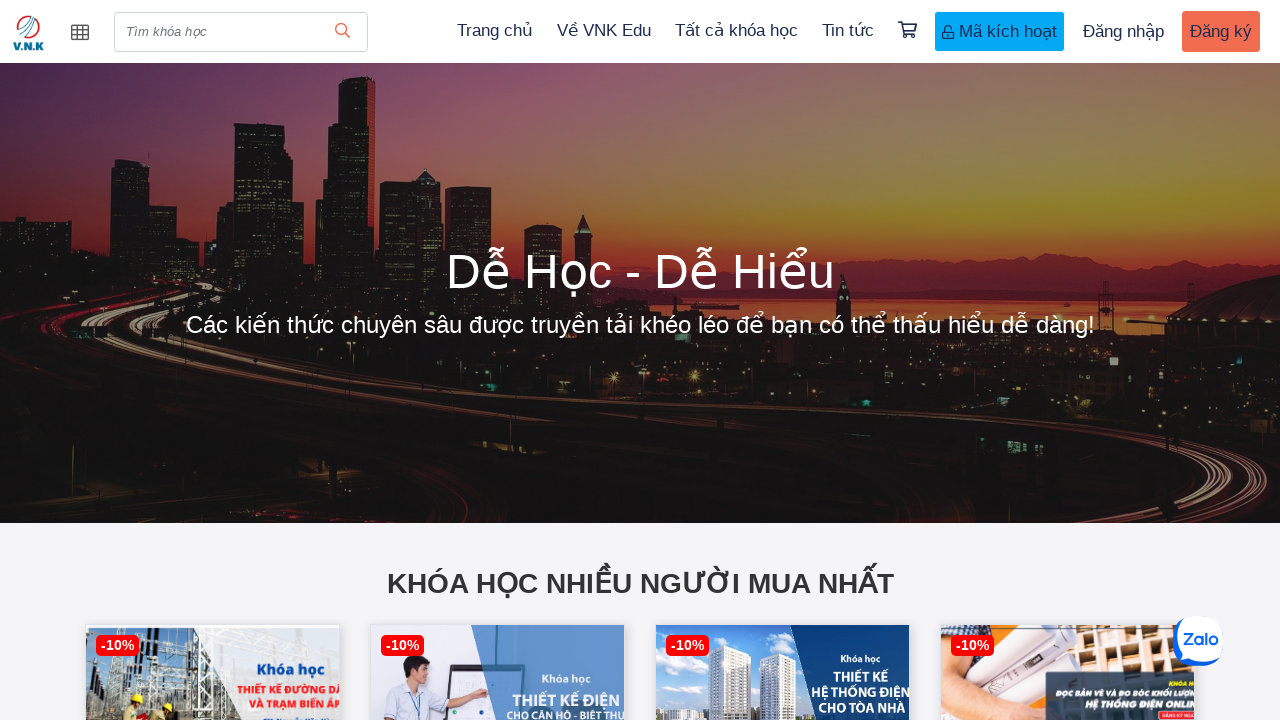

Modal popup is not visible
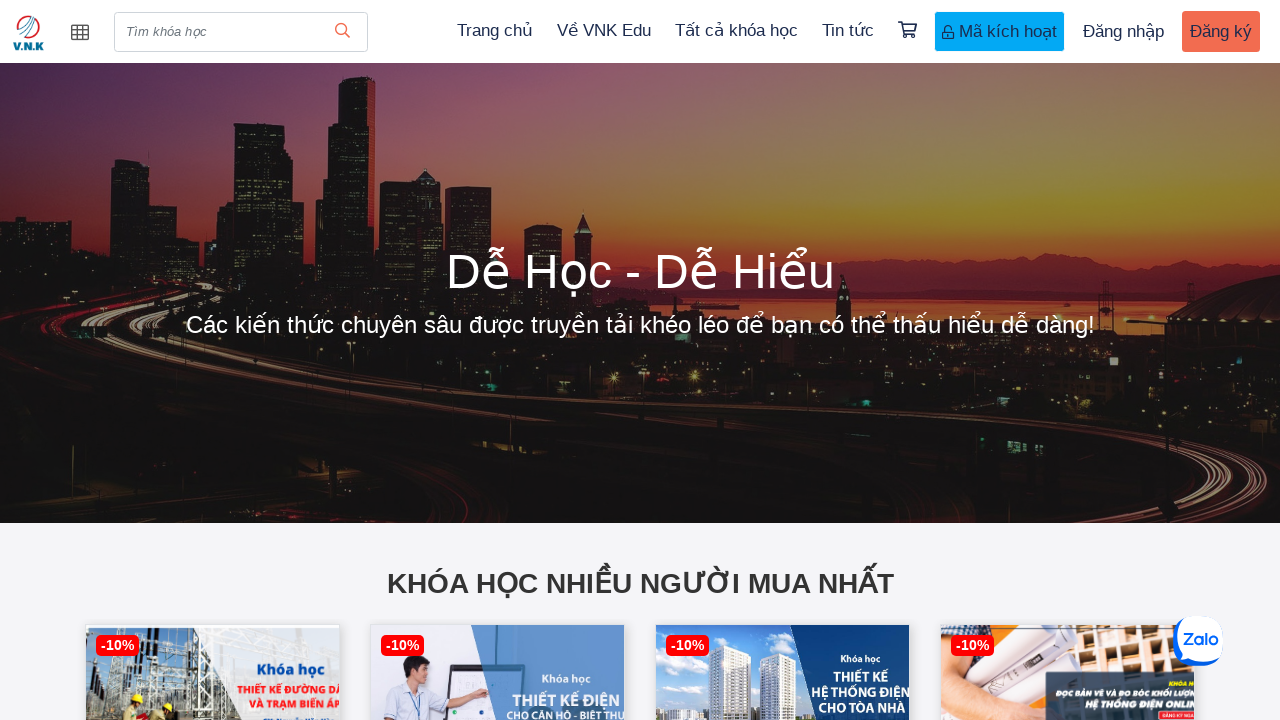

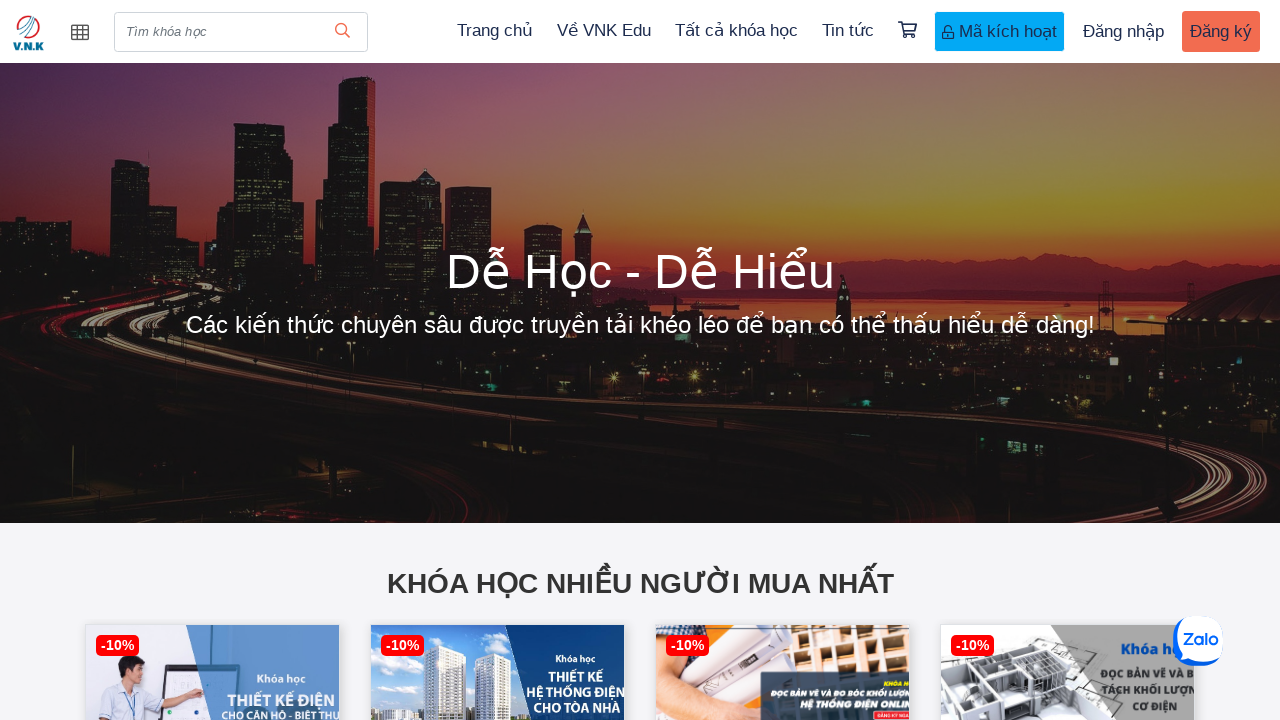